Verifies that the page title does not contain the word "Rest"

Starting URL: https://www.bestbuy.com/

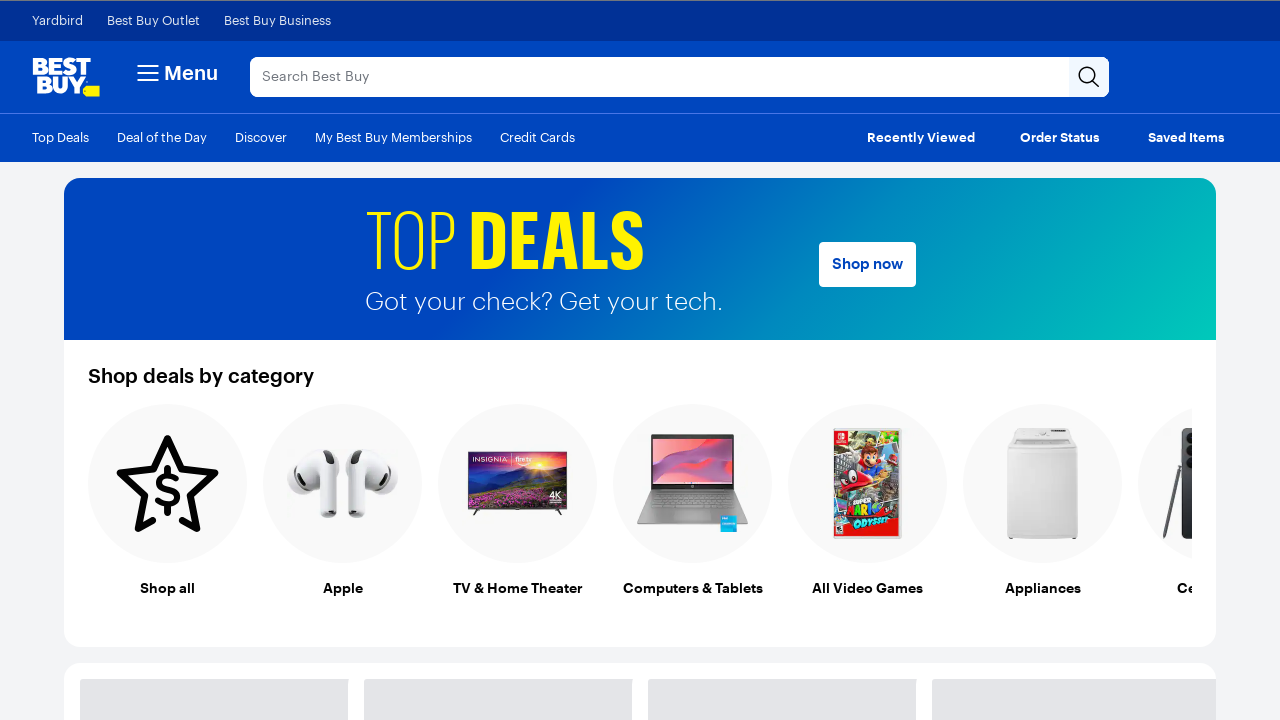

Retrieved page title from Best Buy homepage
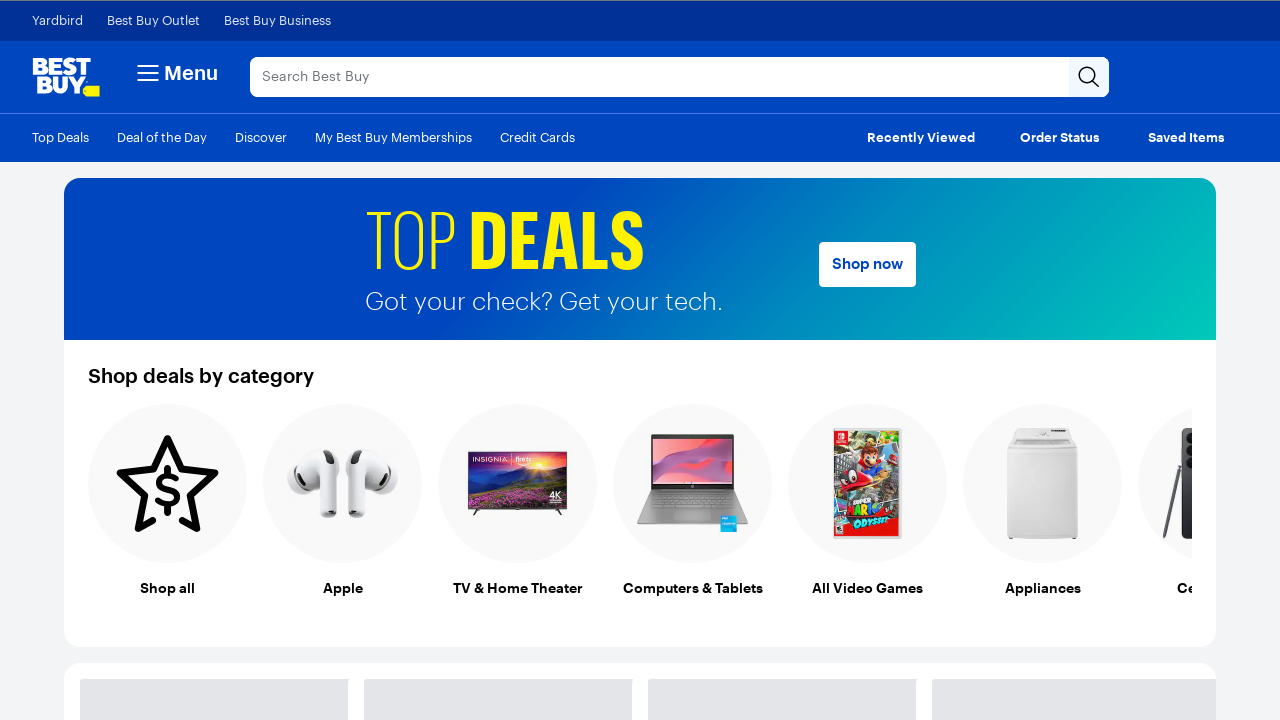

Verified that page title does not contain the word 'Rest'
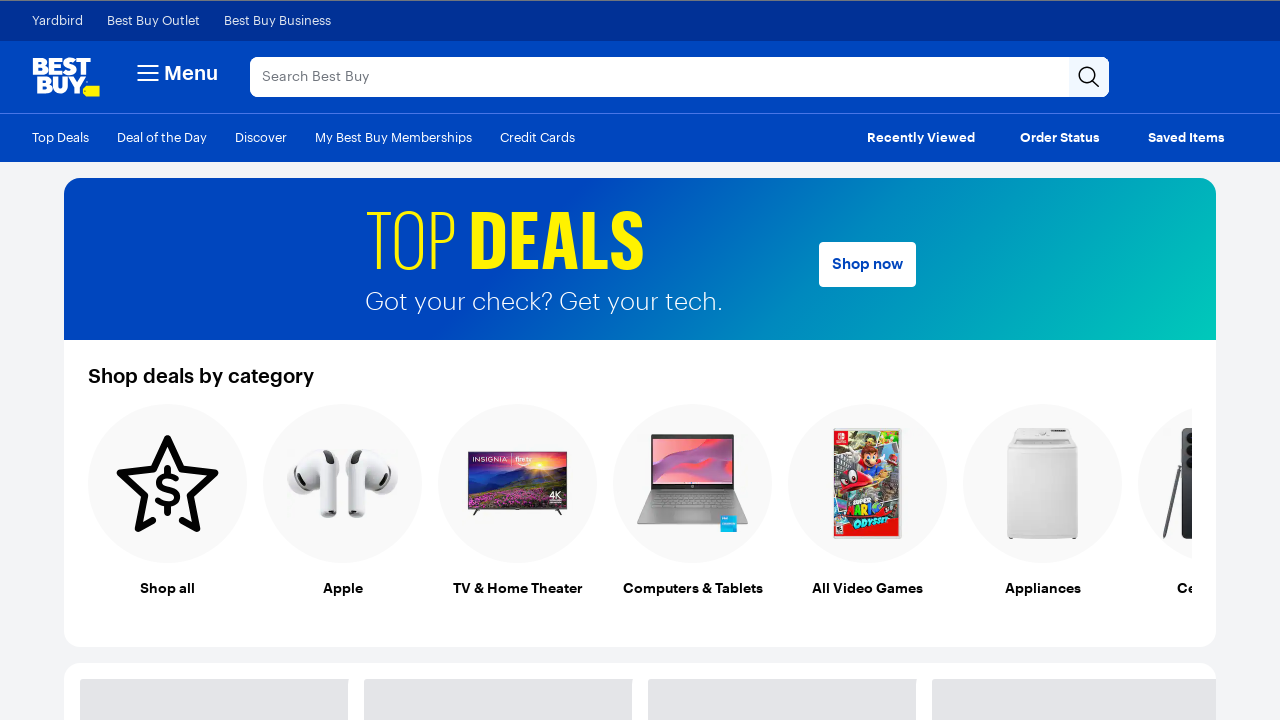

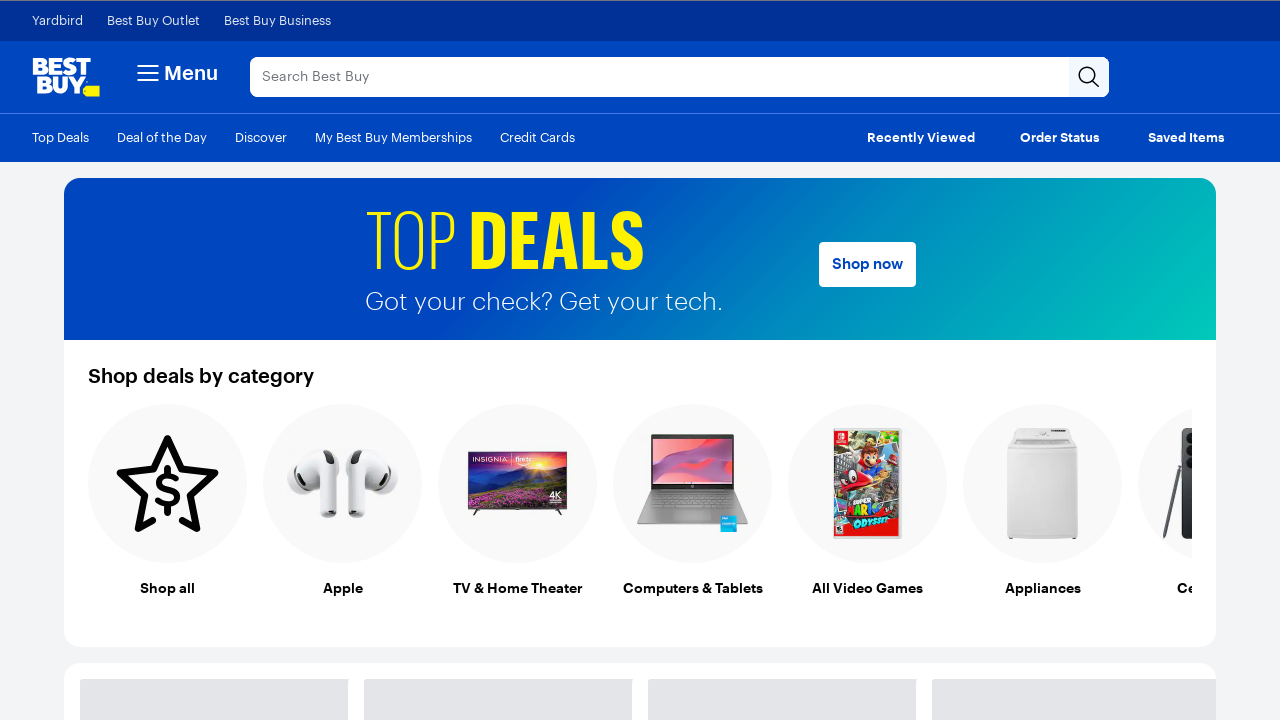